Navigates to inputs page, clicks the Home link, and verifies the page title changes to "Practice"

Starting URL: https://practice.cydeo.com/inputs

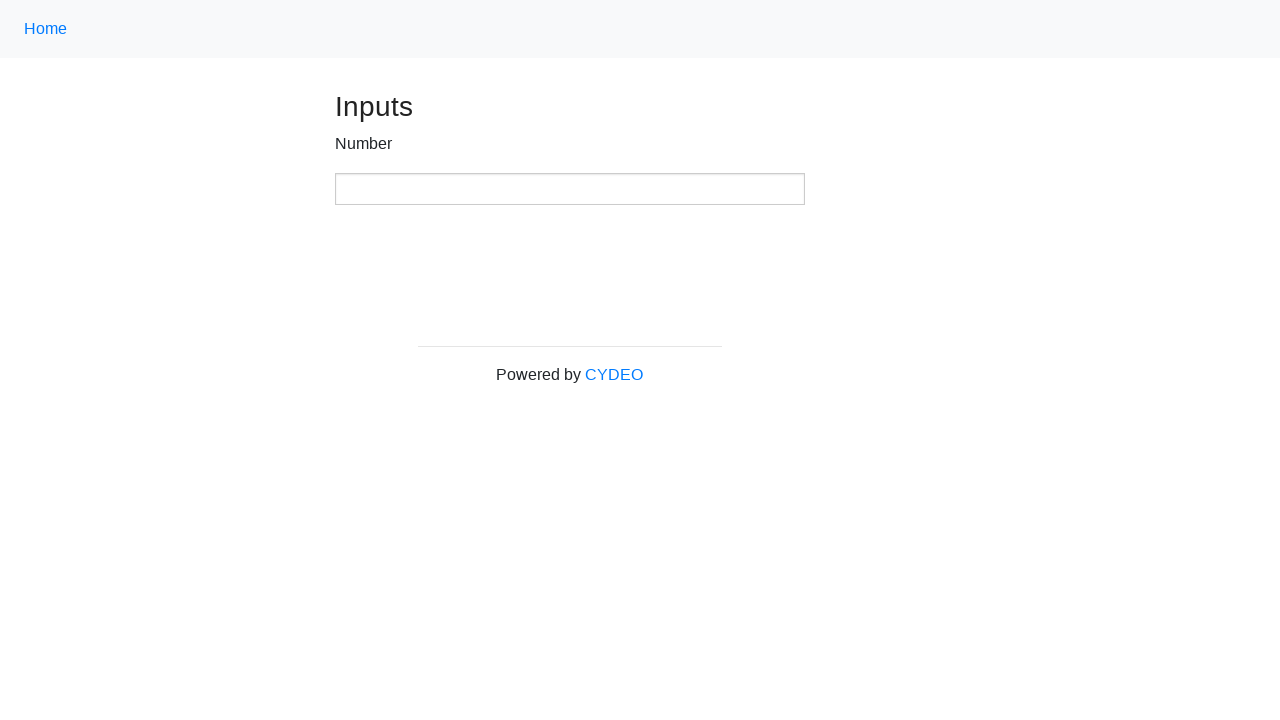

Clicked the Home link at (46, 29) on a:has-text('Home')
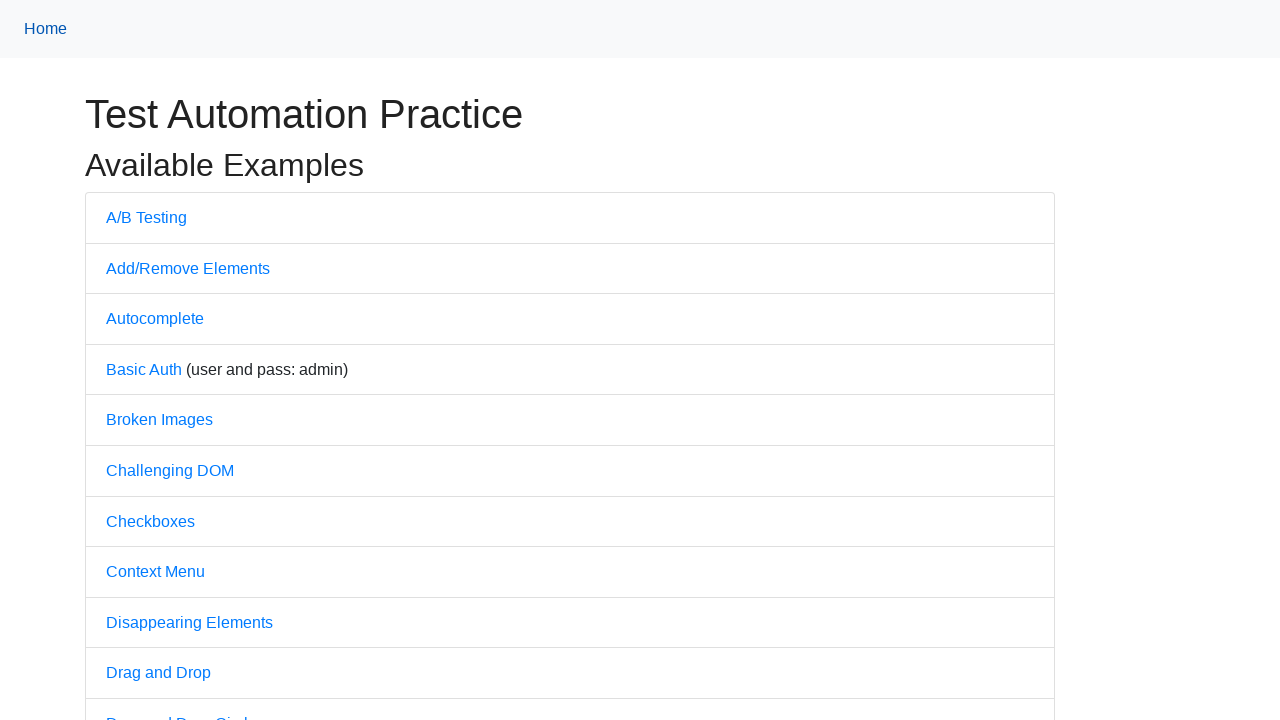

Verified page title is 'Practice'
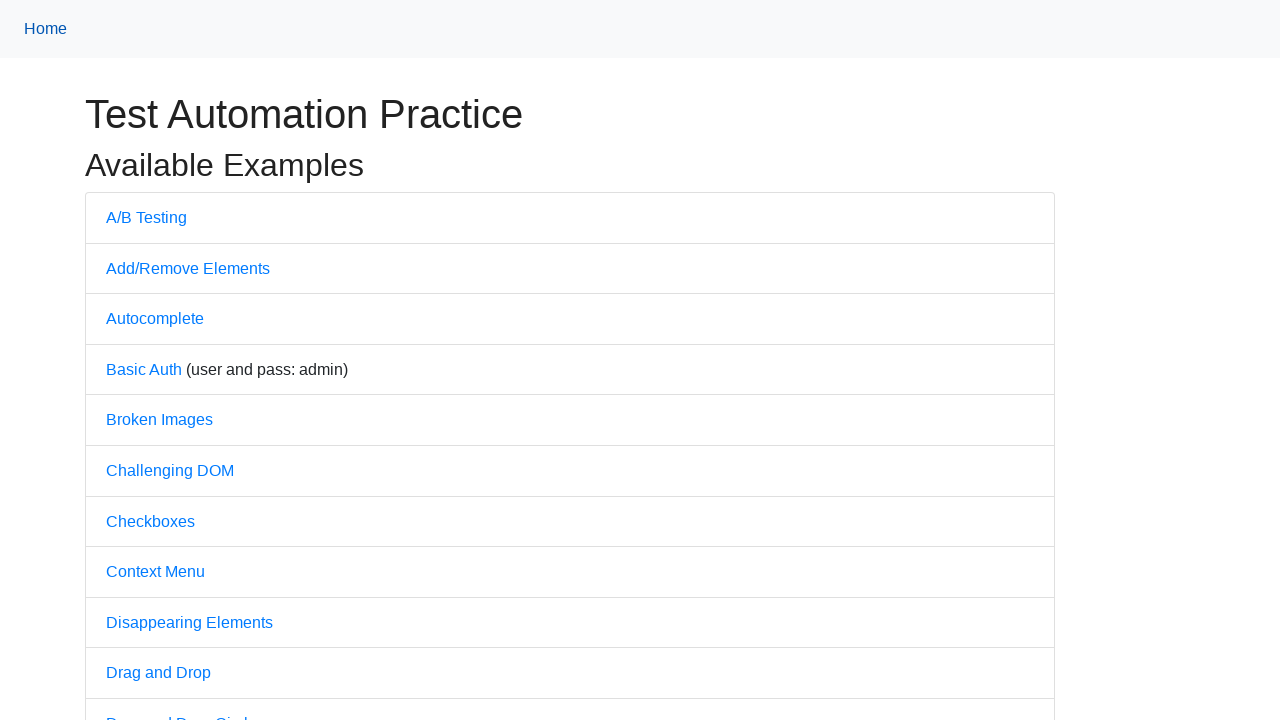

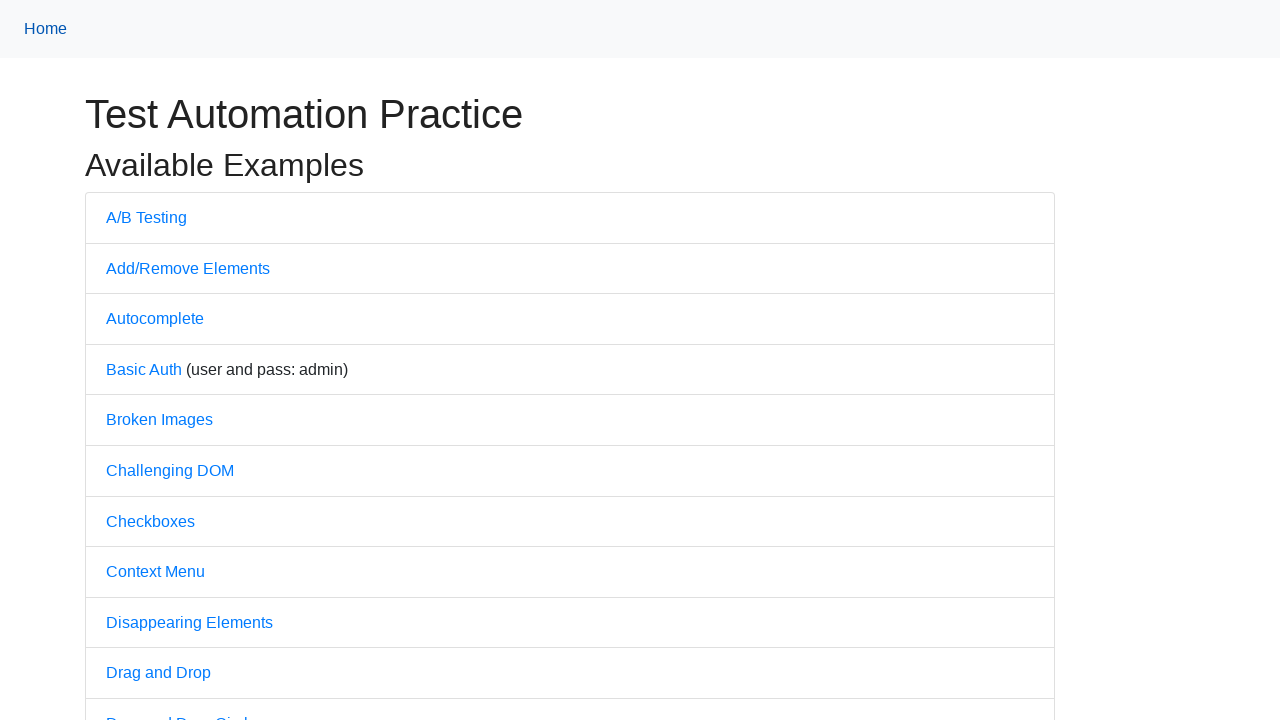